Tests the Python.org search functionality by entering "pycon" as a search query and submitting the form

Starting URL: https://www.python.org

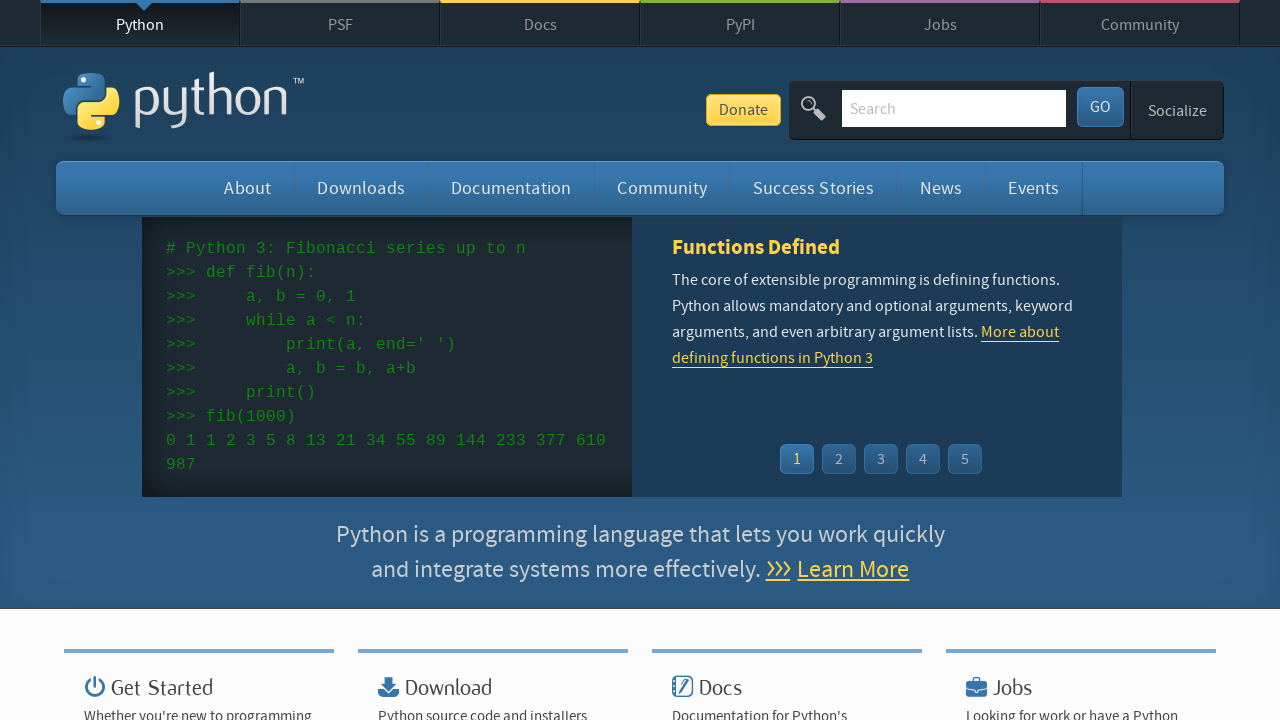

Verified page title contains 'Python'
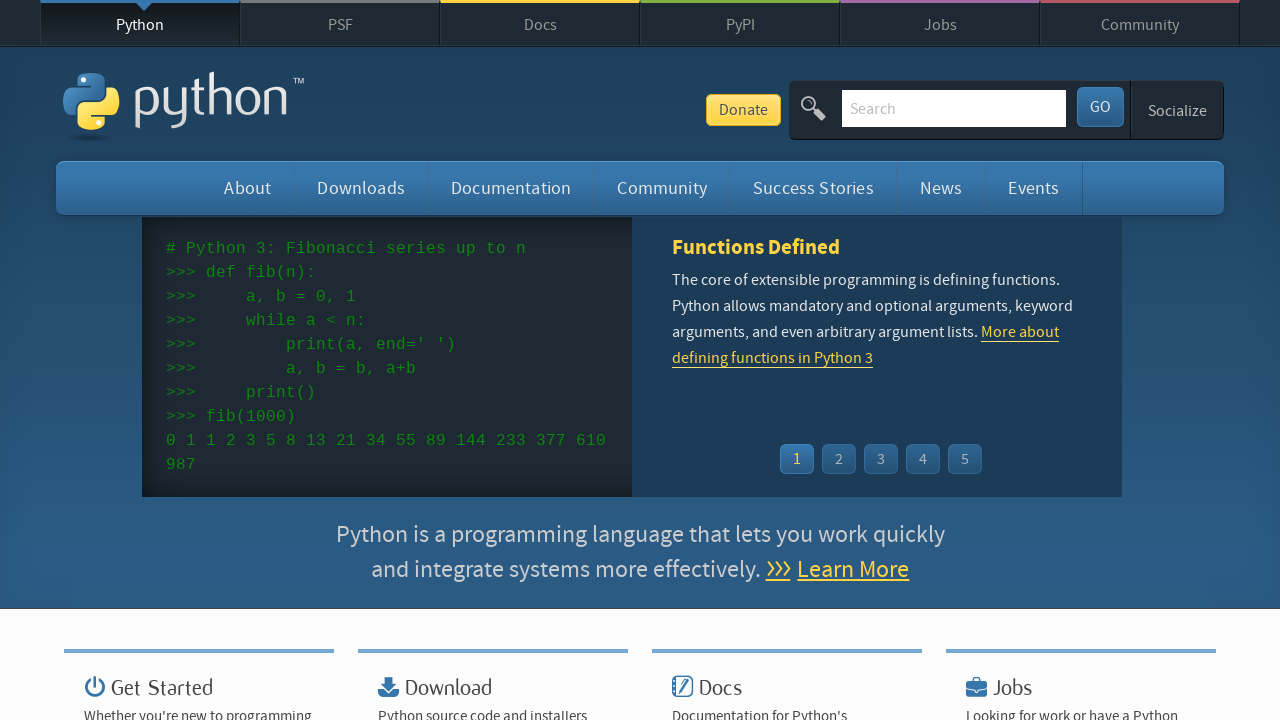

Filled search box with 'pycon' query on input[name='q']
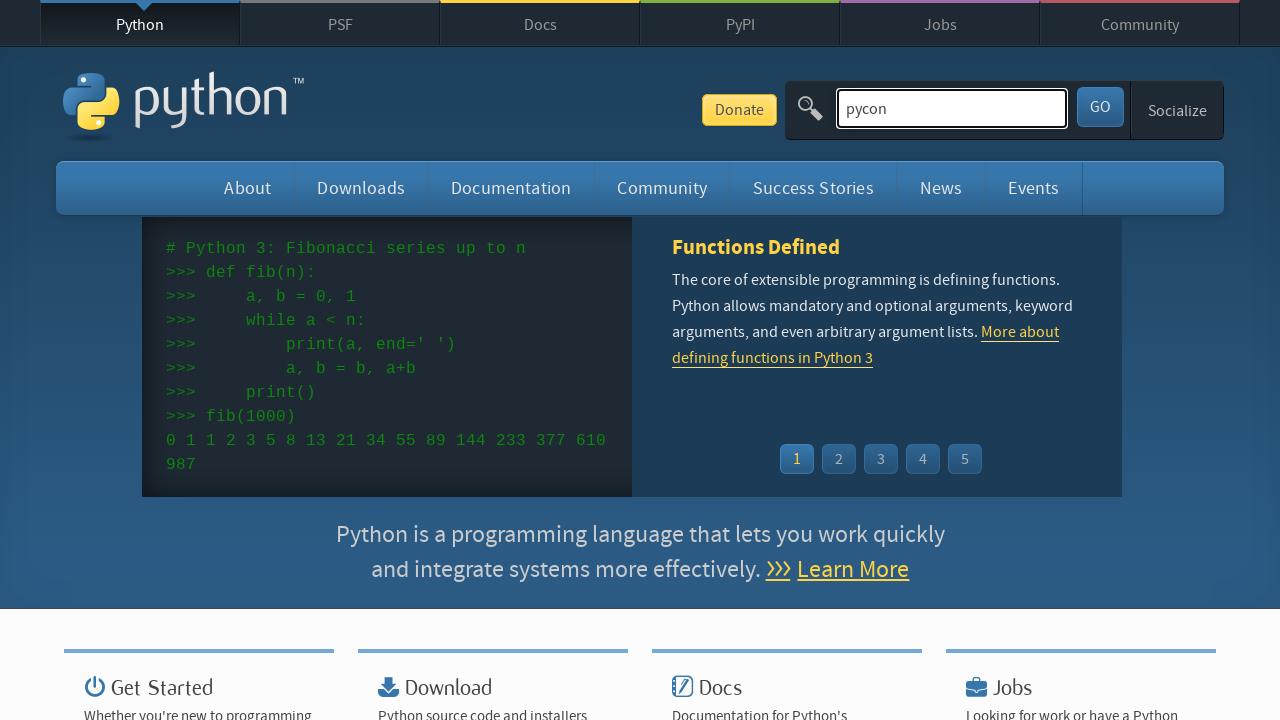

Pressed Enter to submit search form on input[name='q']
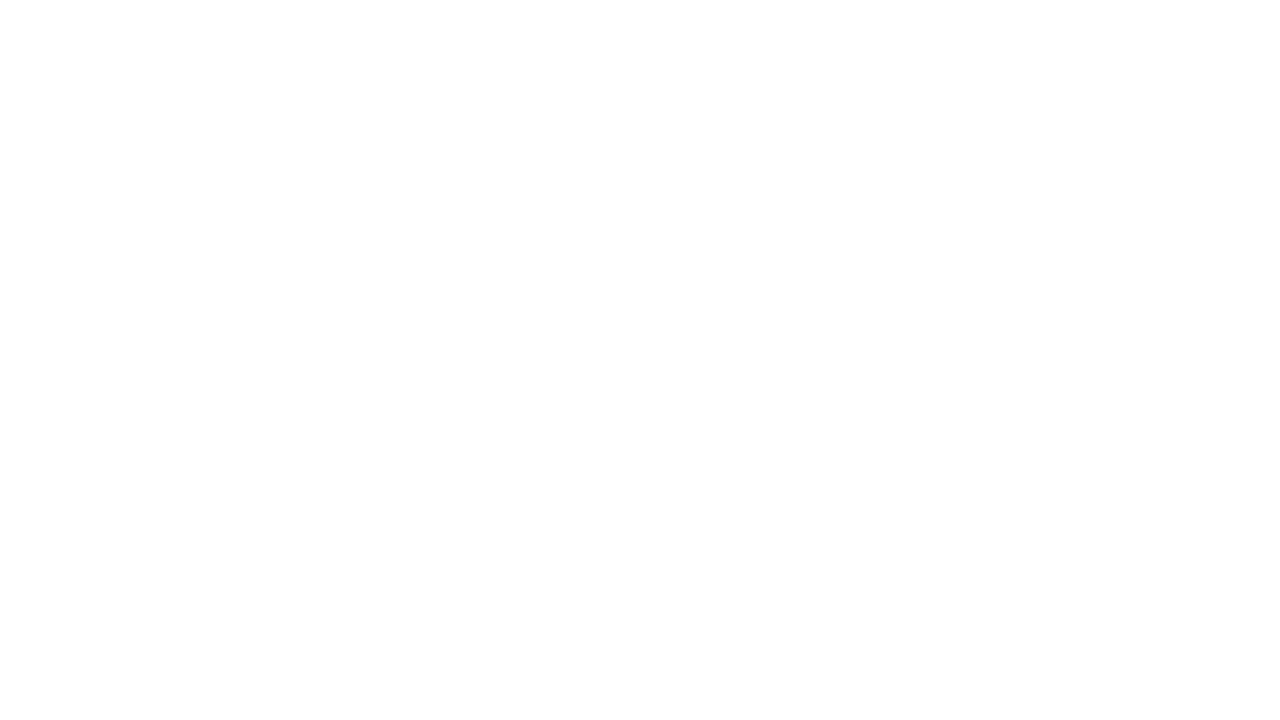

Search results page loaded successfully
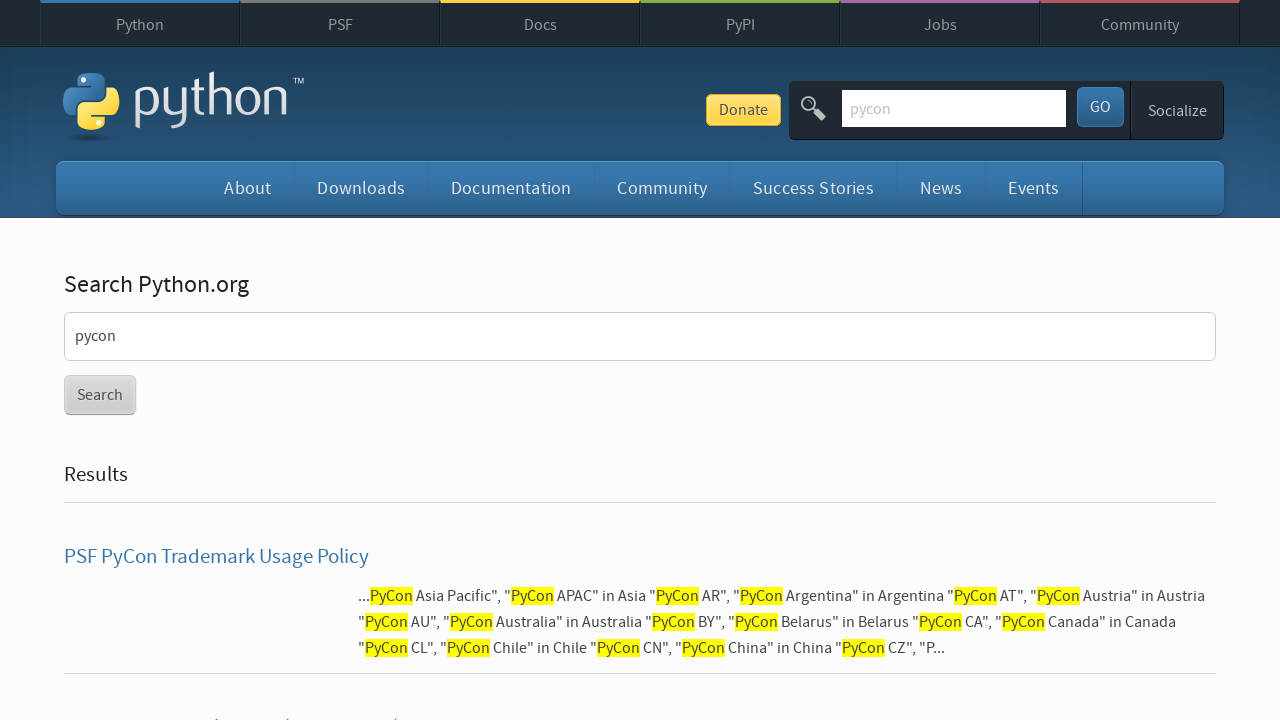

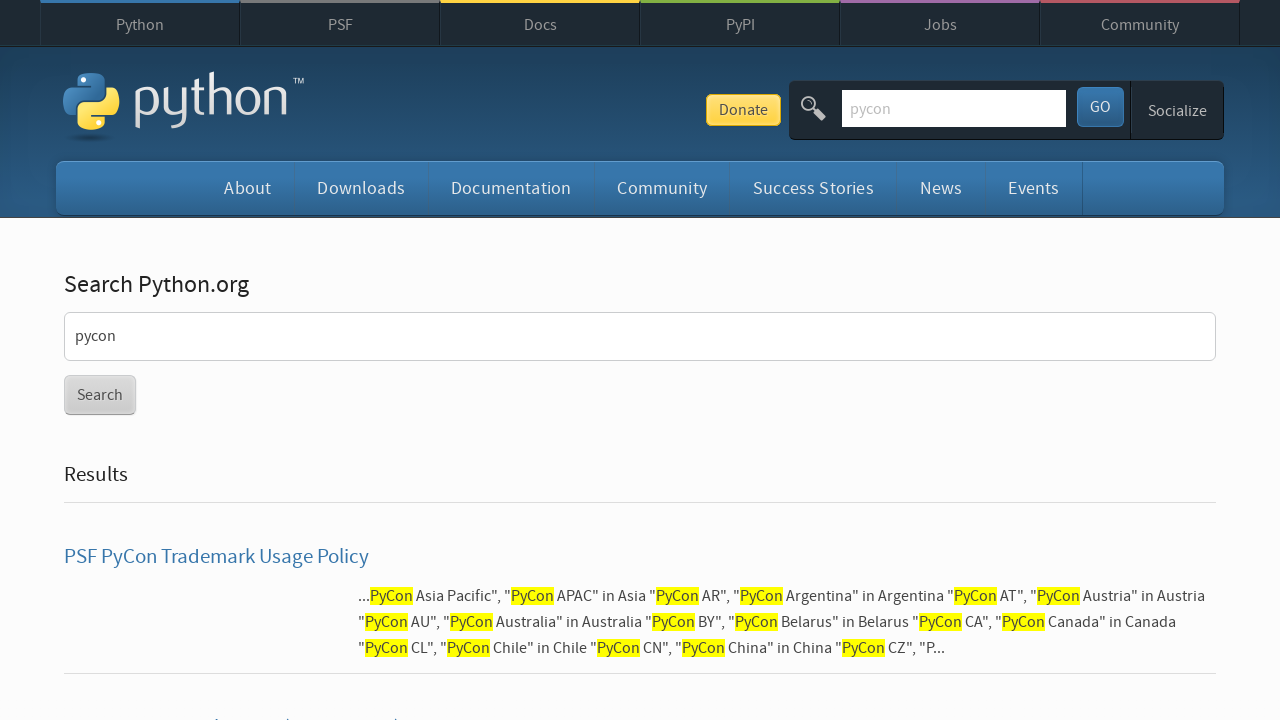